Navigates to DuckDuckGo homepage and verifies the page loads successfully

Starting URL: https://duckduckgo.com

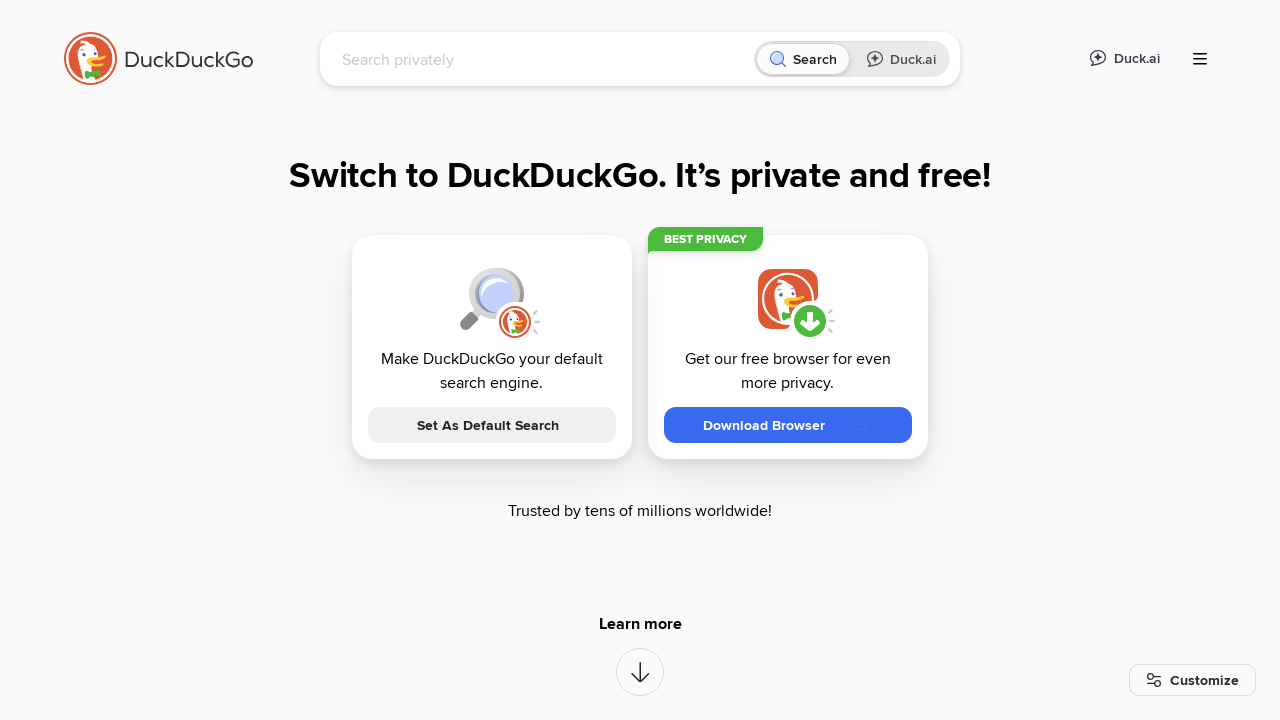

DuckDuckGo homepage loaded successfully - search input element found
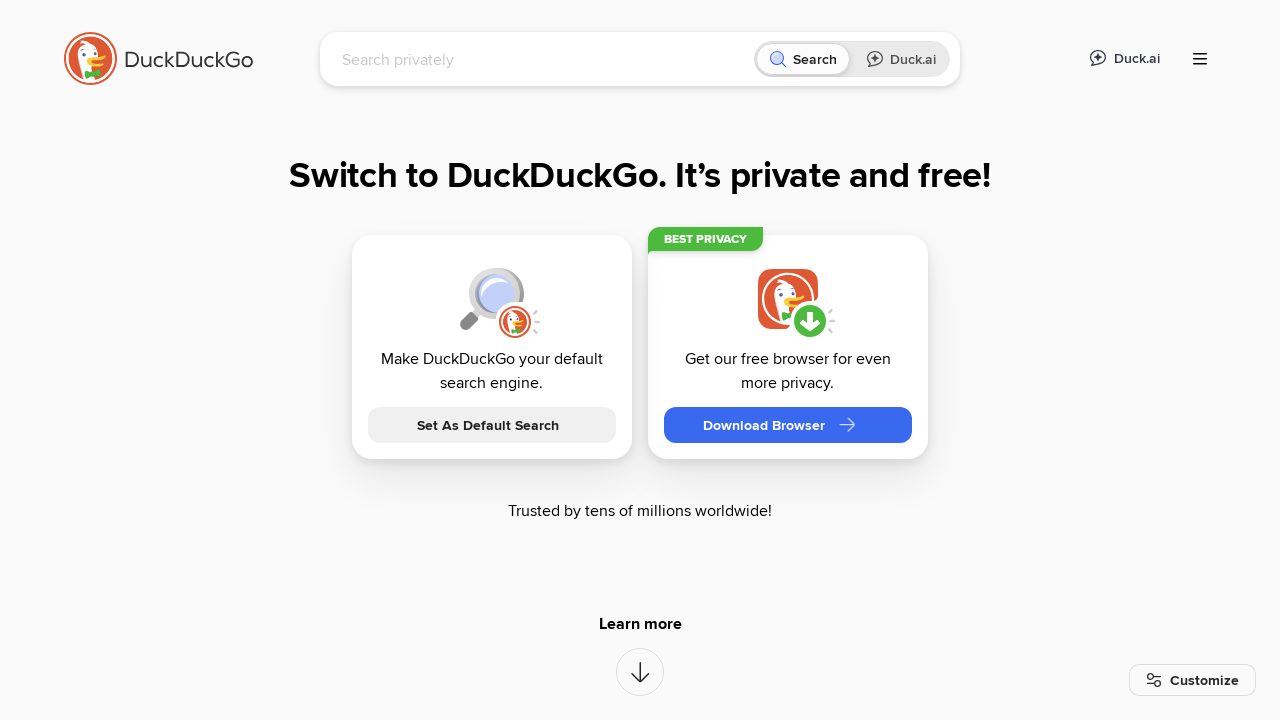

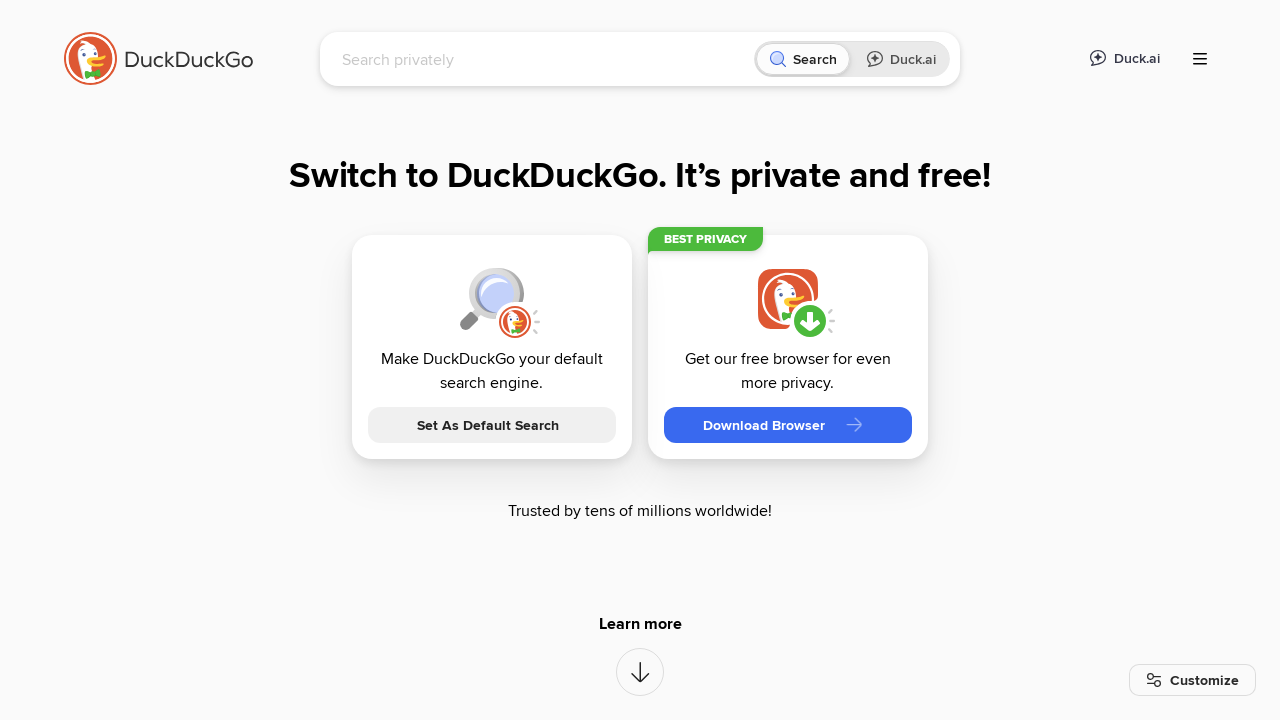